Validates that leaving the email field blank shows the appropriate error message.

Starting URL: https://advantageonlineshopping.com/#/register

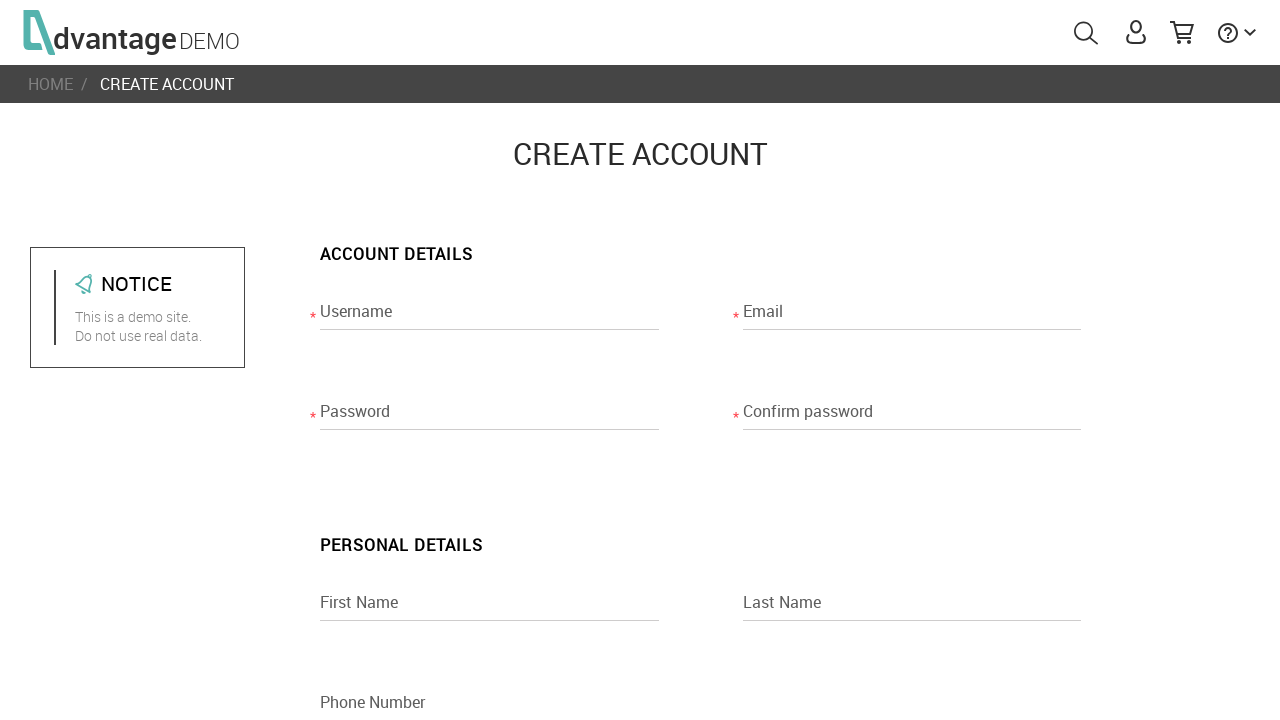

Clicked on email field in registration form at (912, 317) on [name="emailRegisterPage"]
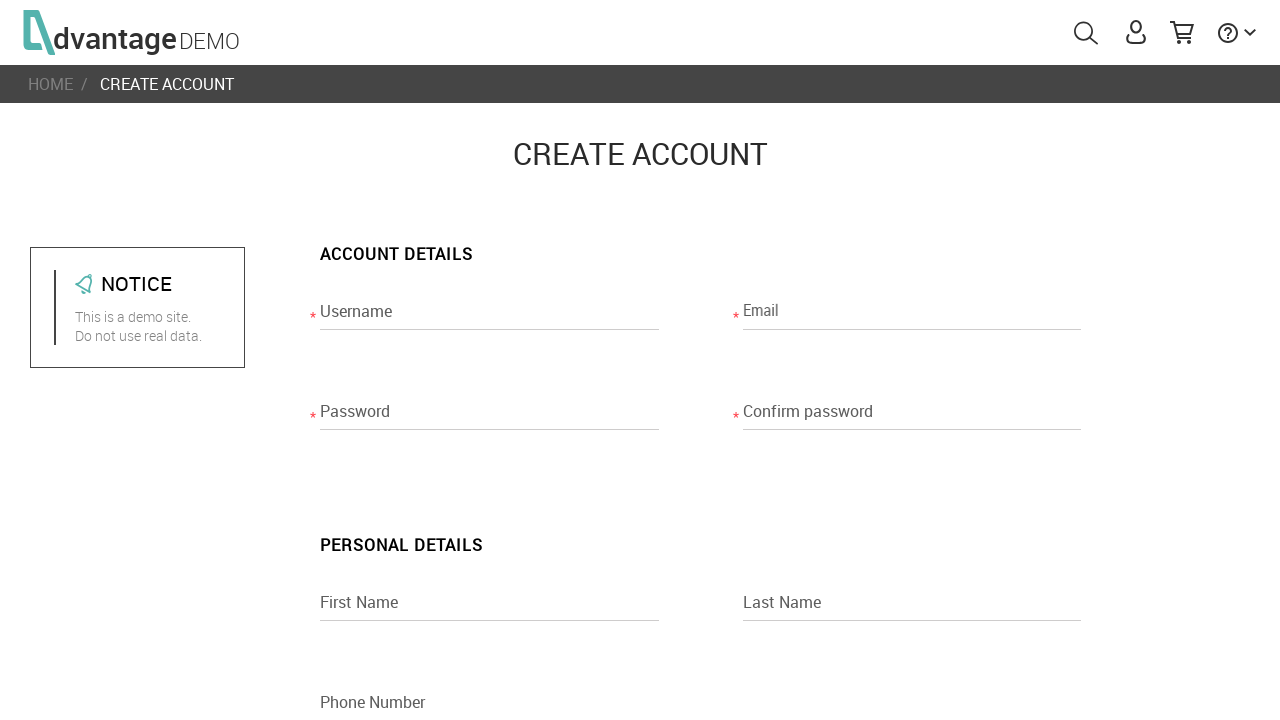

Clicked away from email field to trigger validation at (640, 360) on body
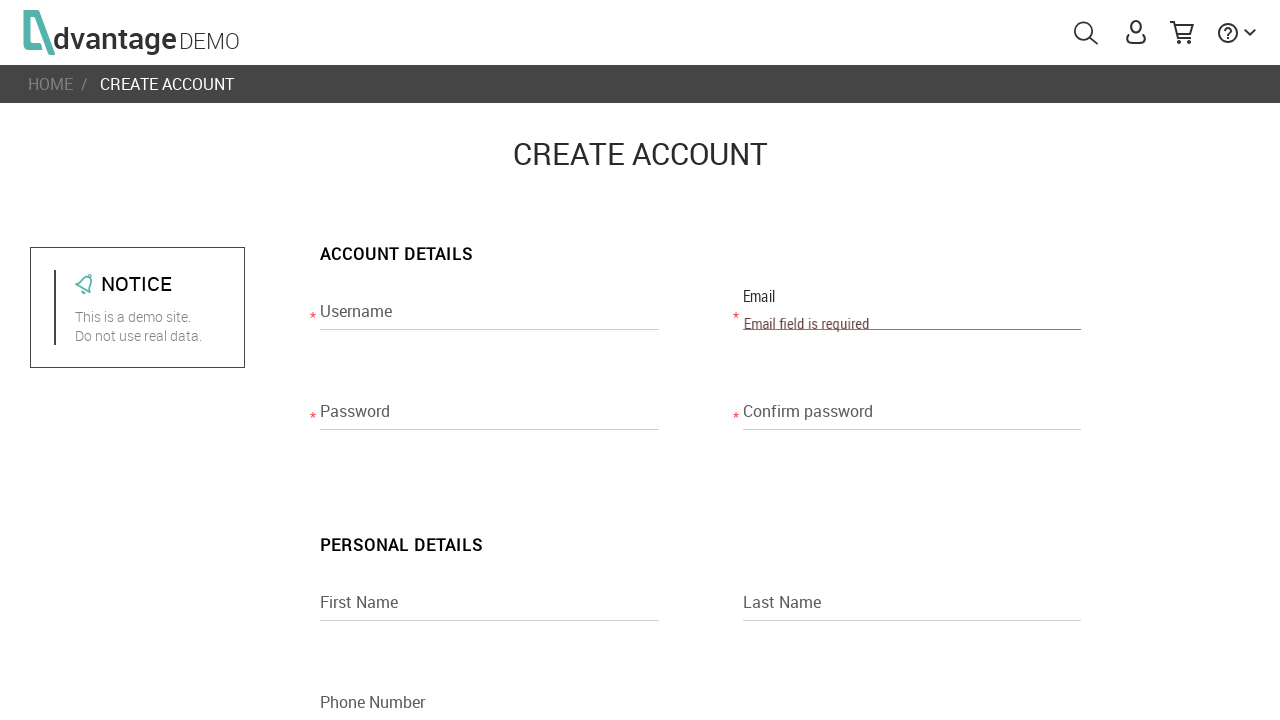

Error message label appeared after leaving email field blank
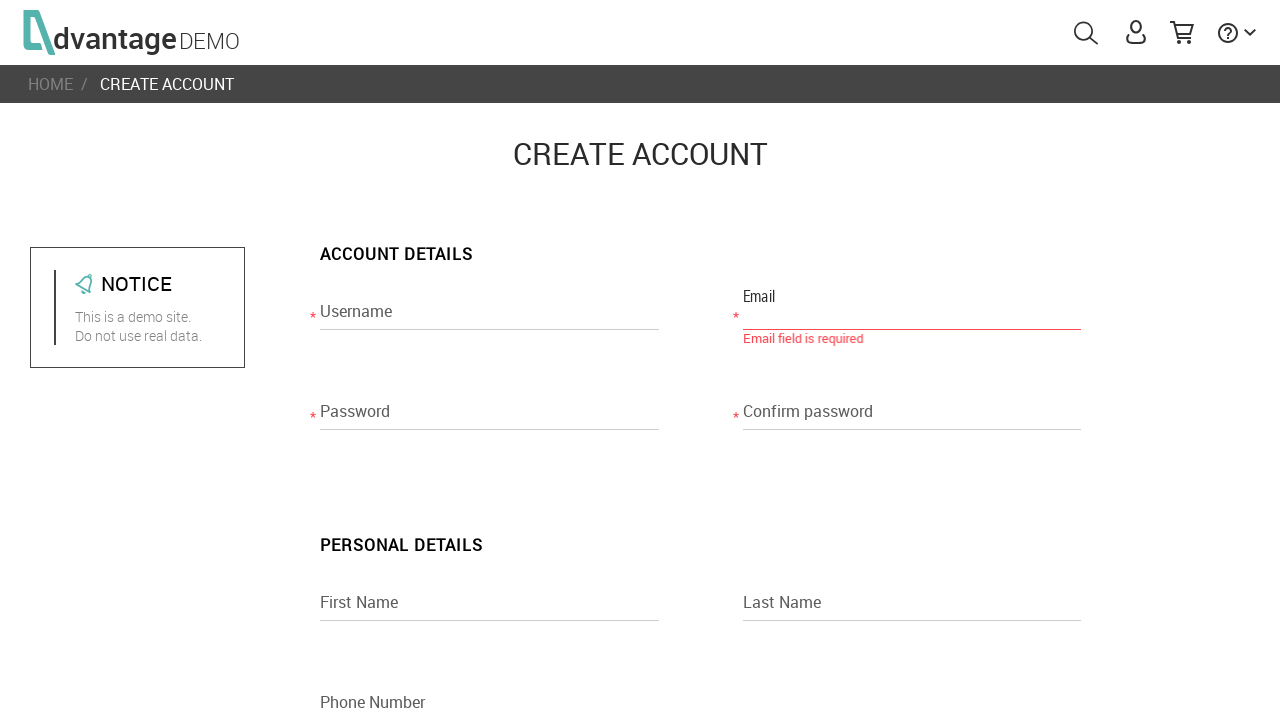

Retrieved error message text from validation label
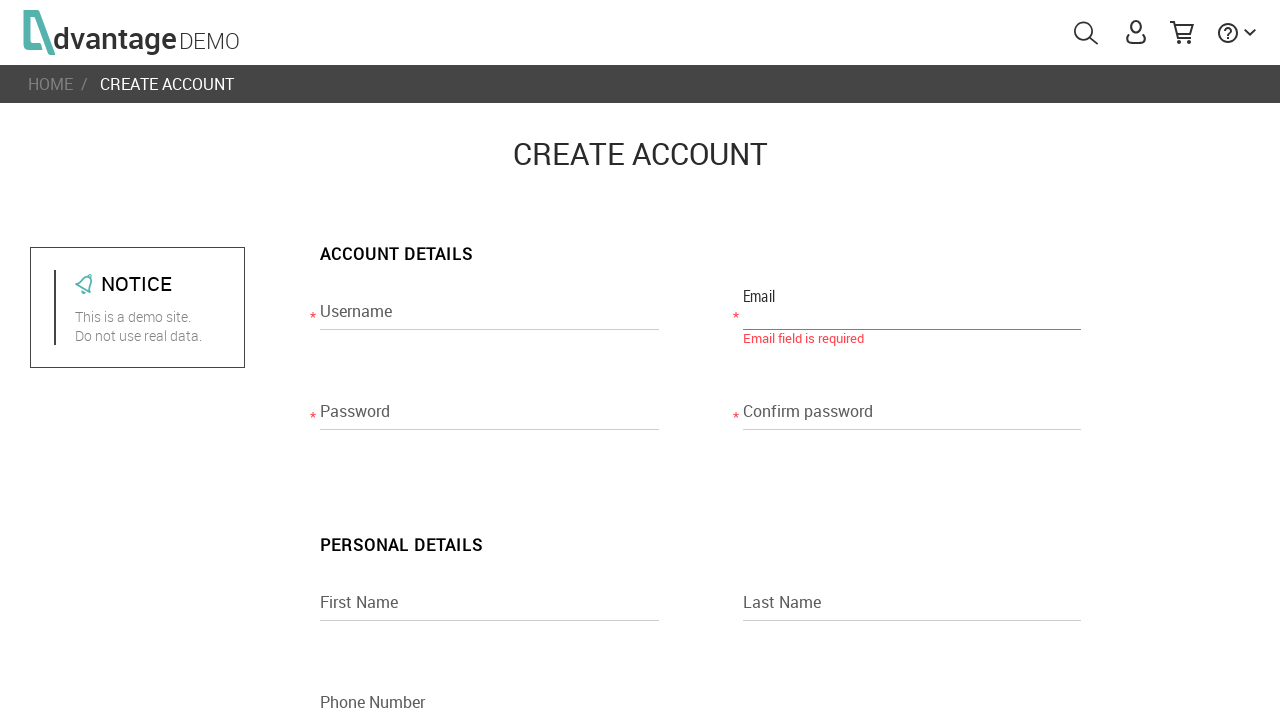

Verified error message contains 'Email field is required'
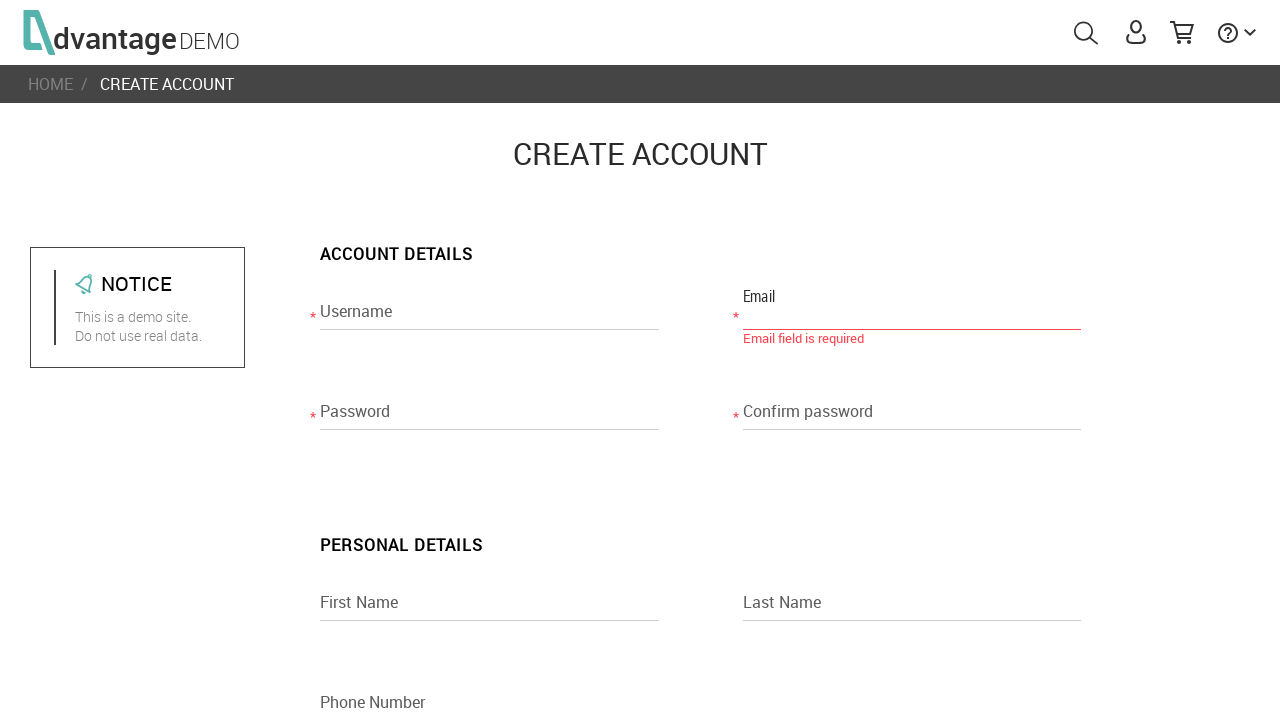

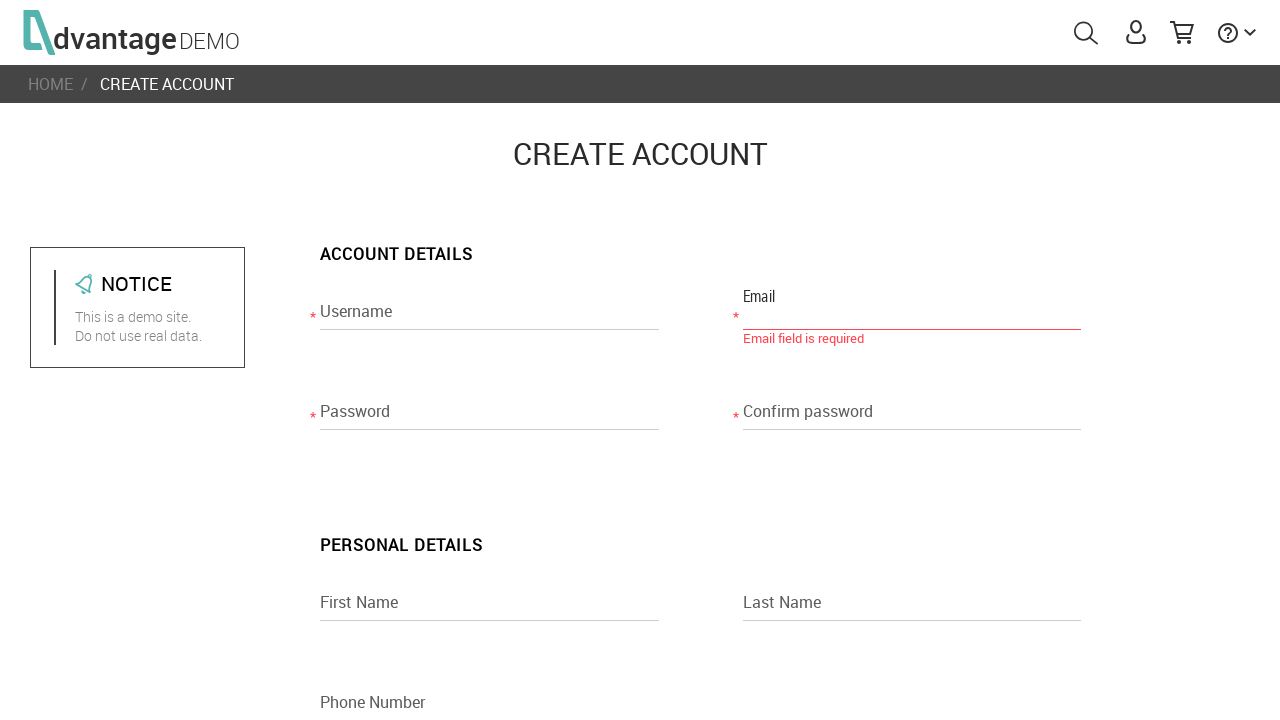